Tests dropdown menu functionality by clicking on the Dropdown link, then selecting Option 1 from the dropdown.

Starting URL: https://the-internet.herokuapp.com

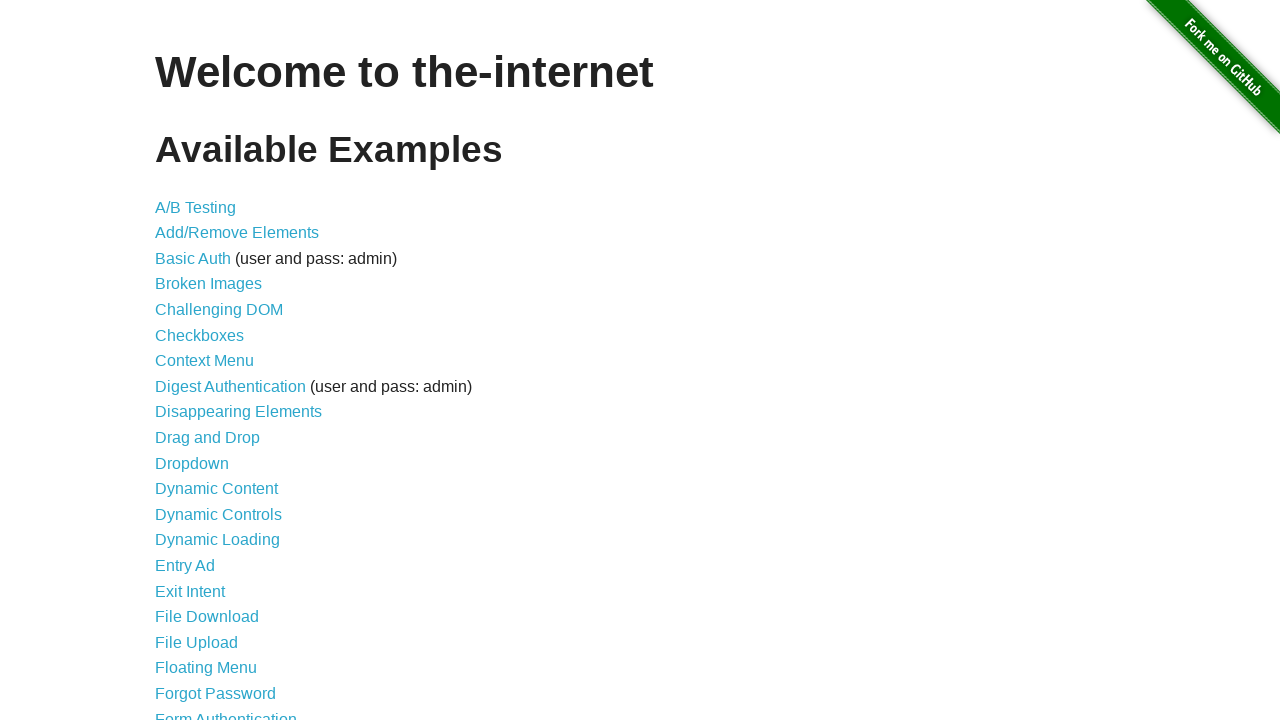

Clicked on Dropdown link at (192, 463) on a:text('Dropdown')
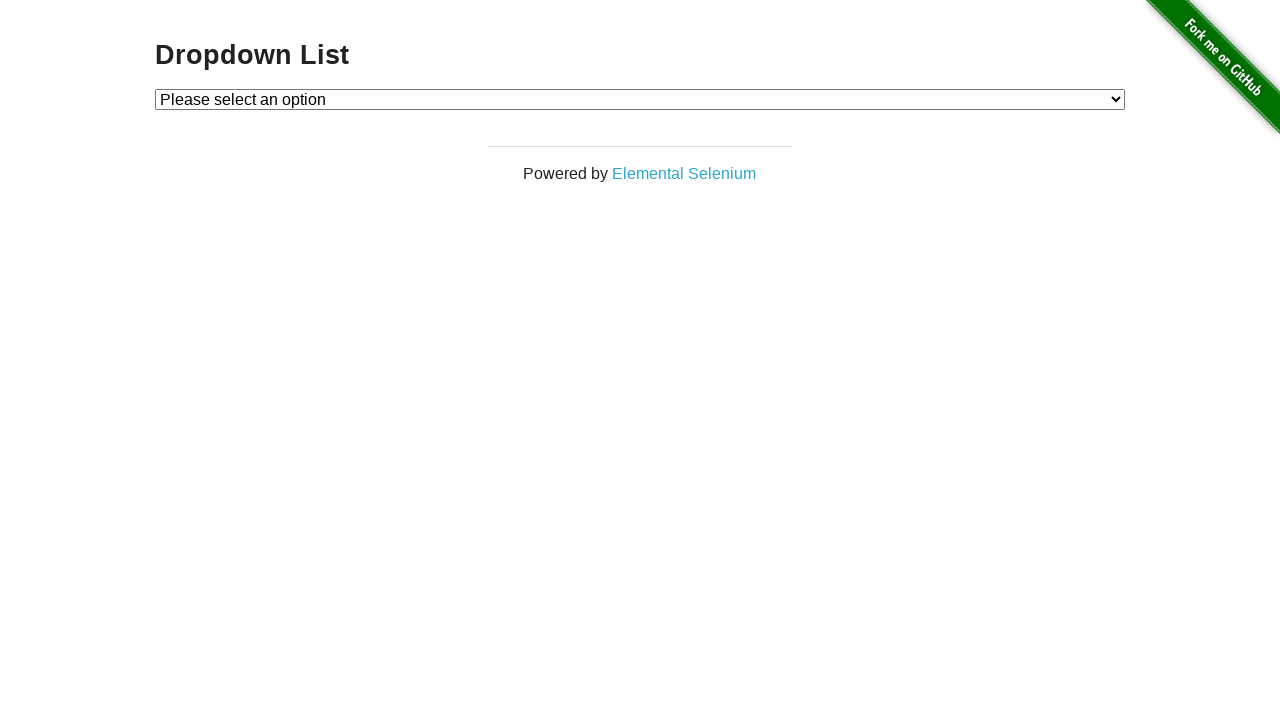

Clicked on dropdown menu at (640, 99) on #dropdown
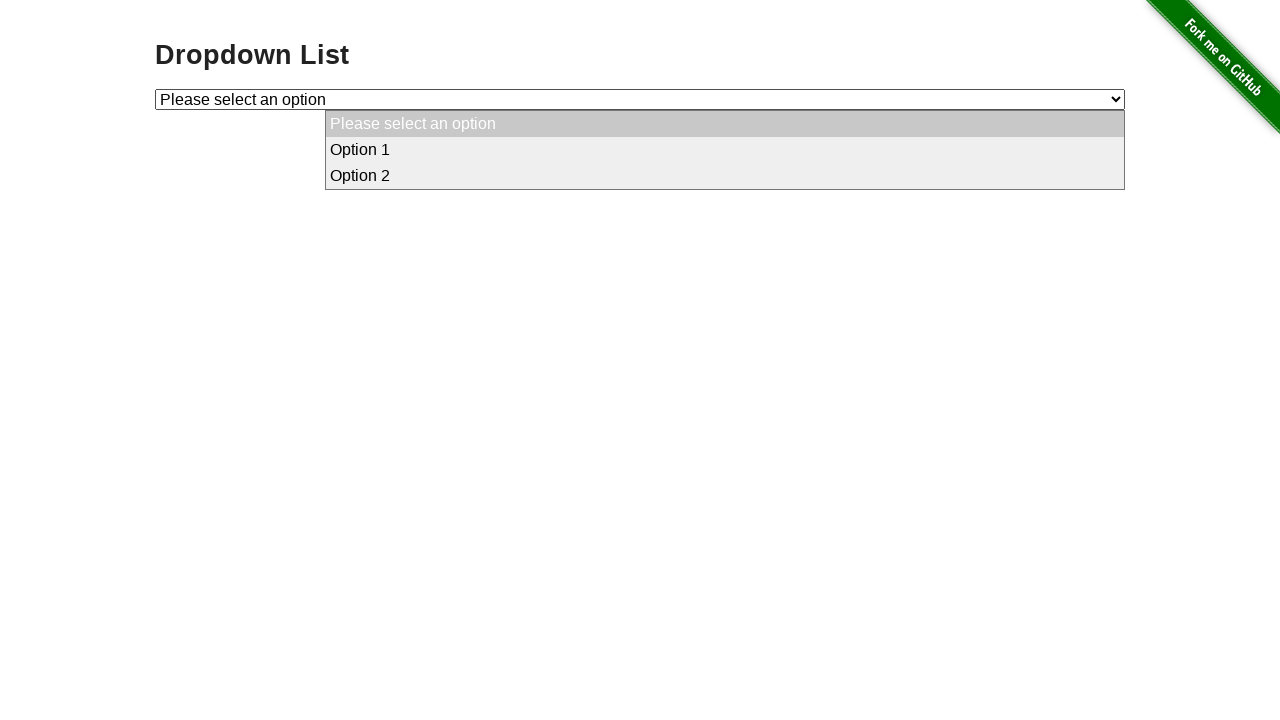

Selected Option 1 from dropdown on #dropdown
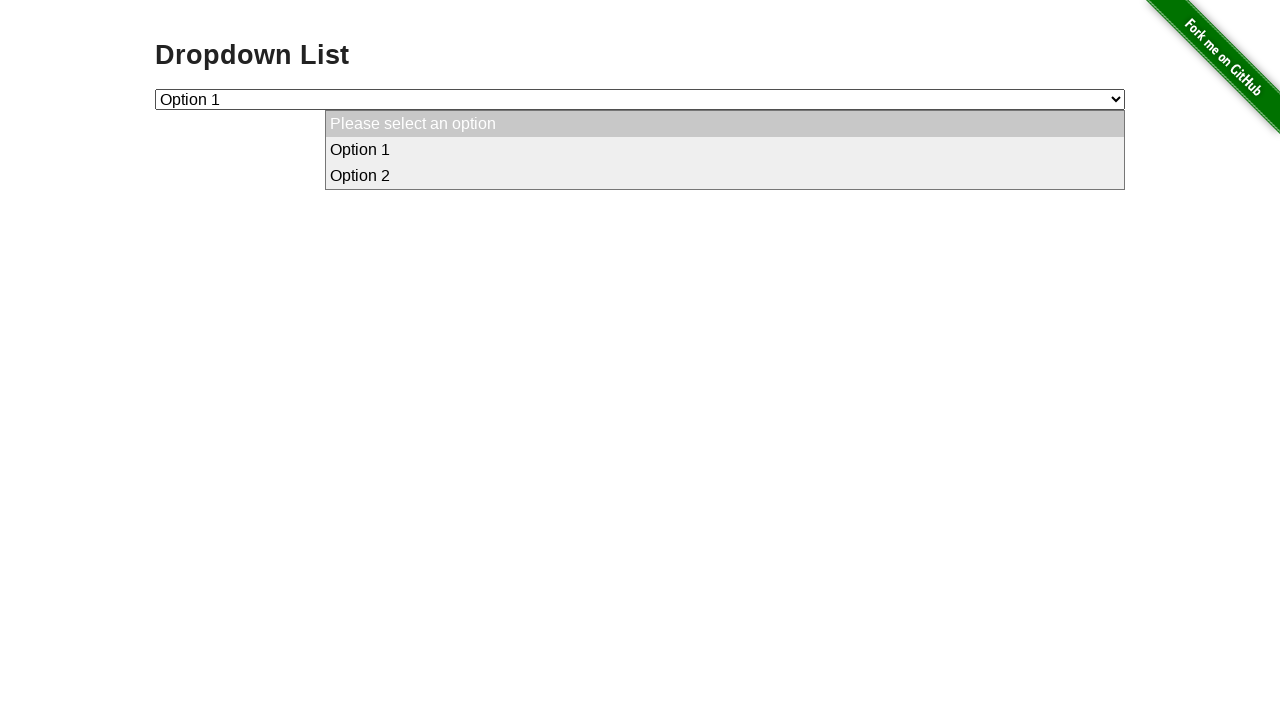

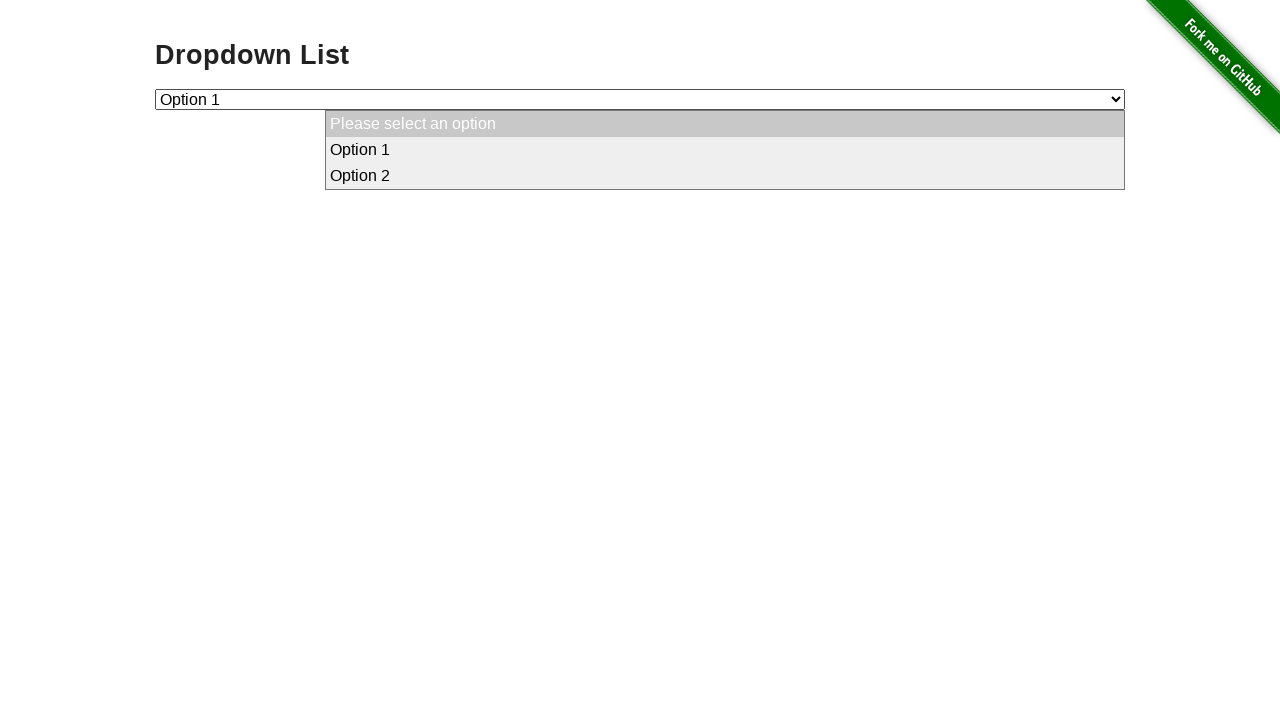